Tests Dropdown List functionality by selecting the first option from the dropdown menu

Starting URL: https://the-internet.herokuapp.com/

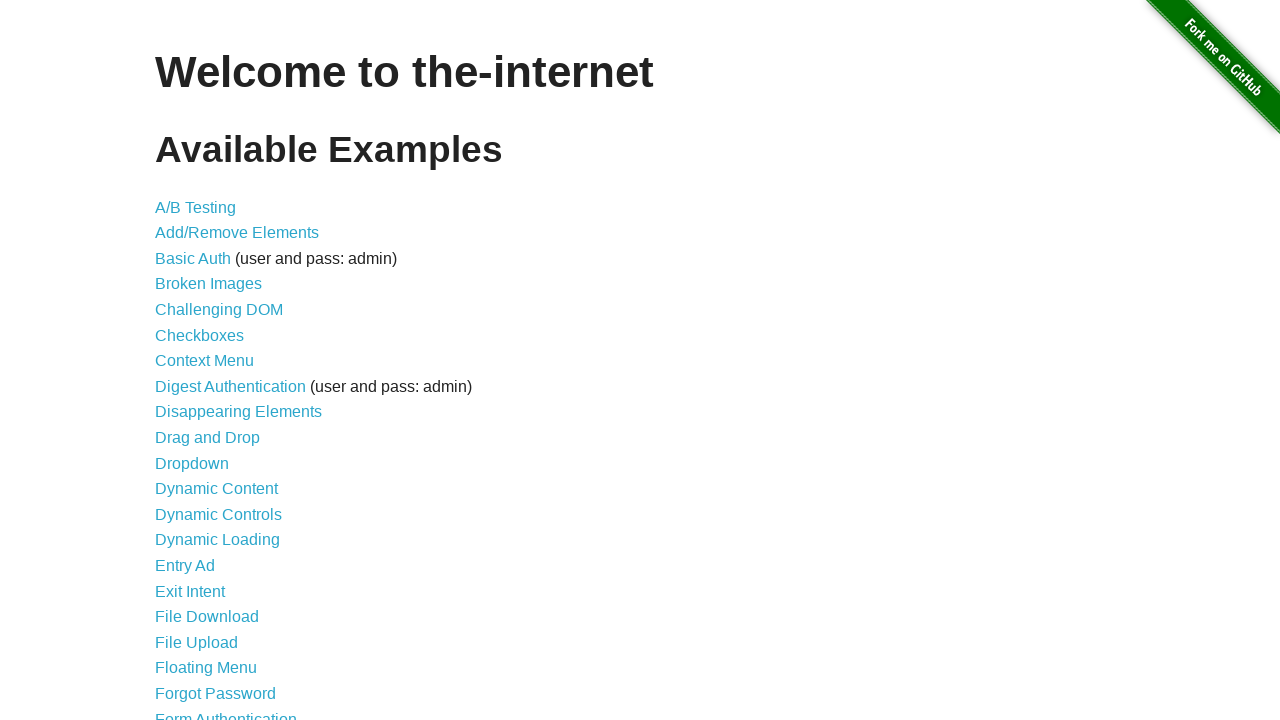

Clicked Dropdown link at (192, 463) on internal:role=link[name="Dropdown"i]
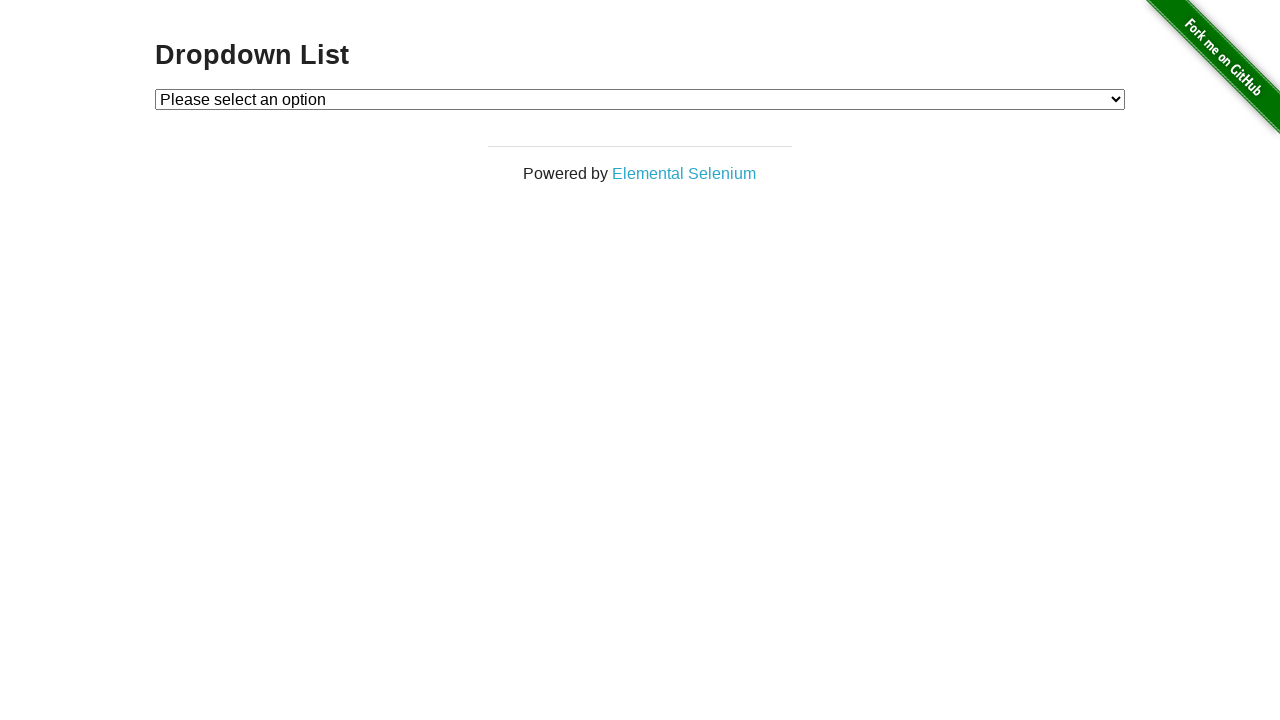

Selected first option from dropdown menu on #dropdown
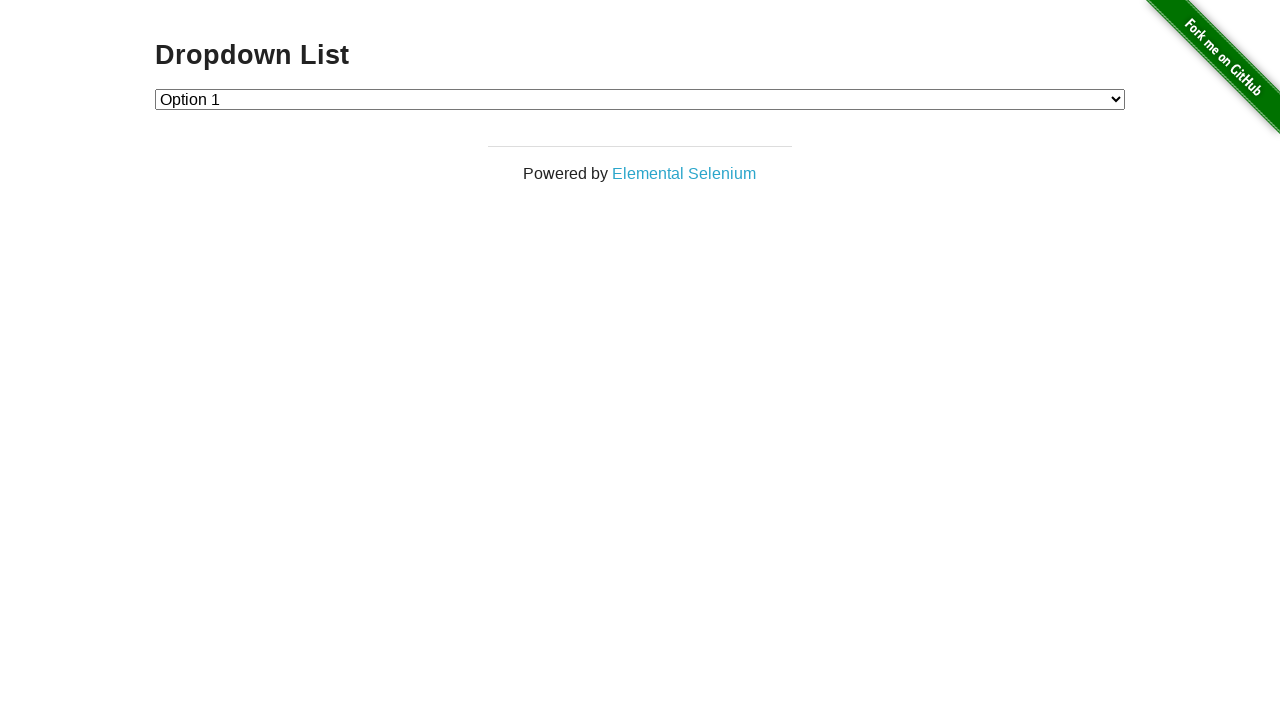

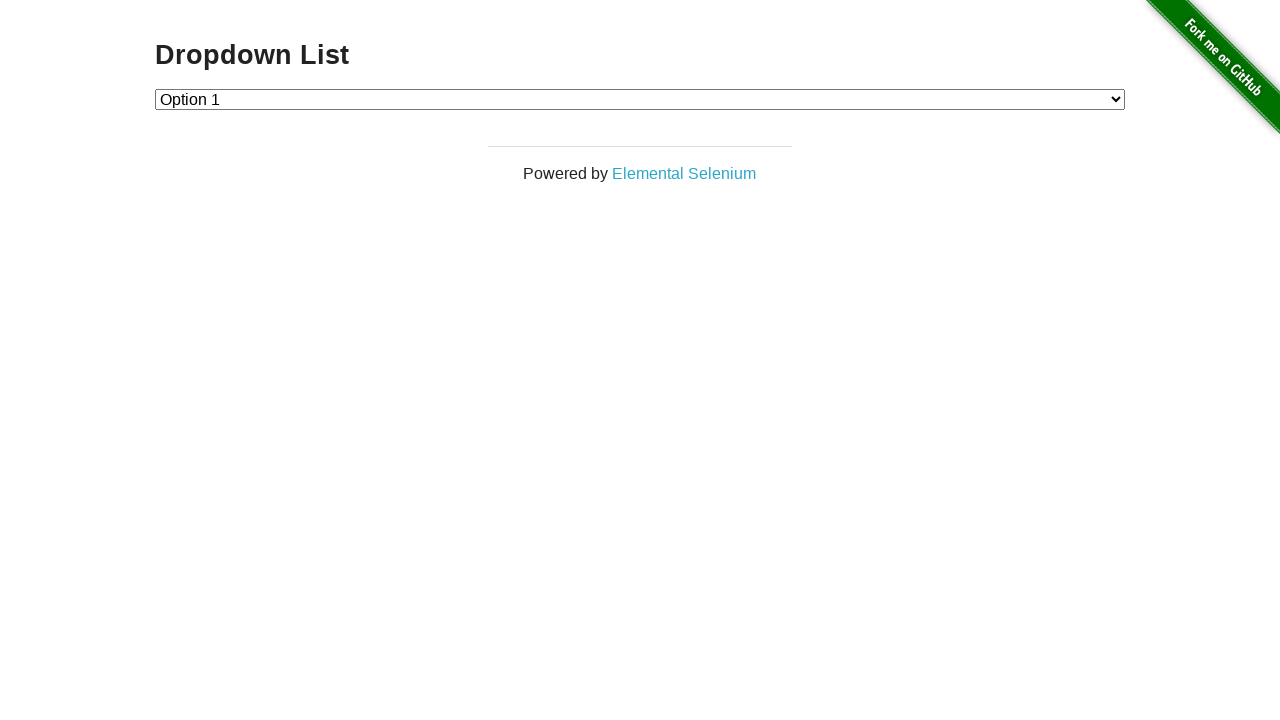